Tests copy-paste functionality between text areas using keyboard shortcuts (Ctrl+A, Ctrl+C, Tab, Ctrl+V)

Starting URL: https://text-compare.com/

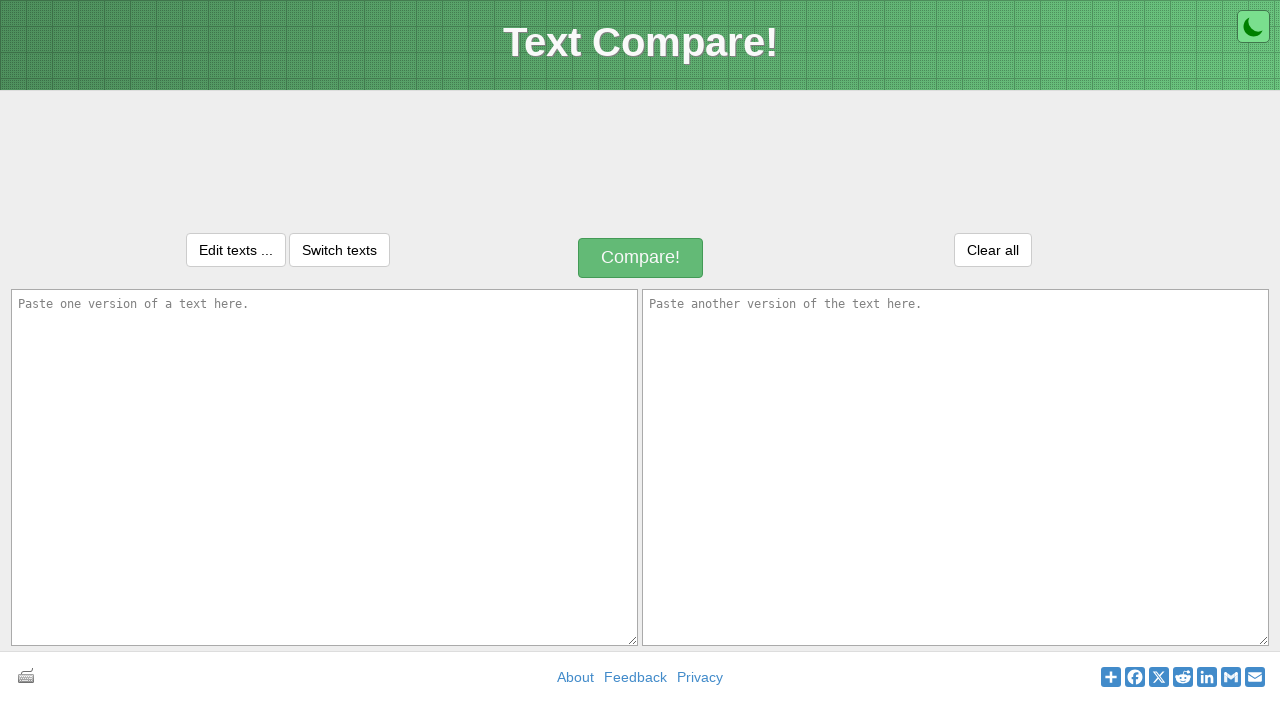

Entered 'Hello World' in the first text area on #inputText1
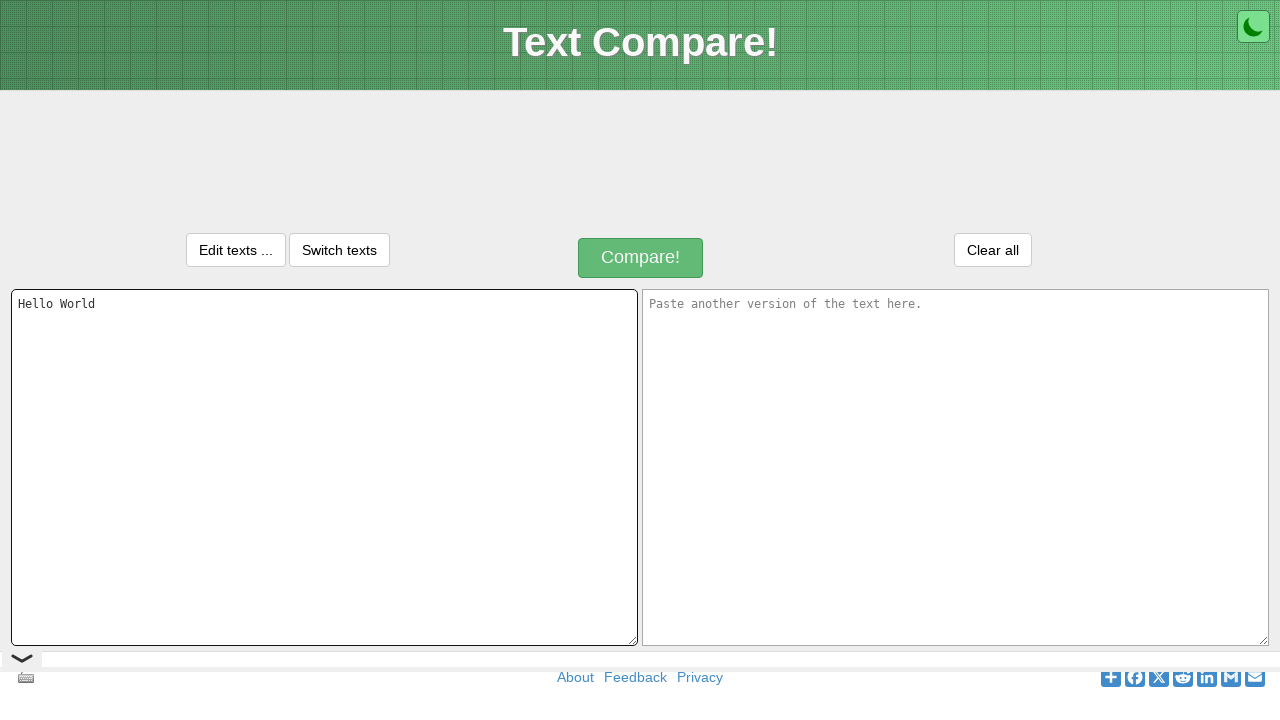

Pressed Control key down
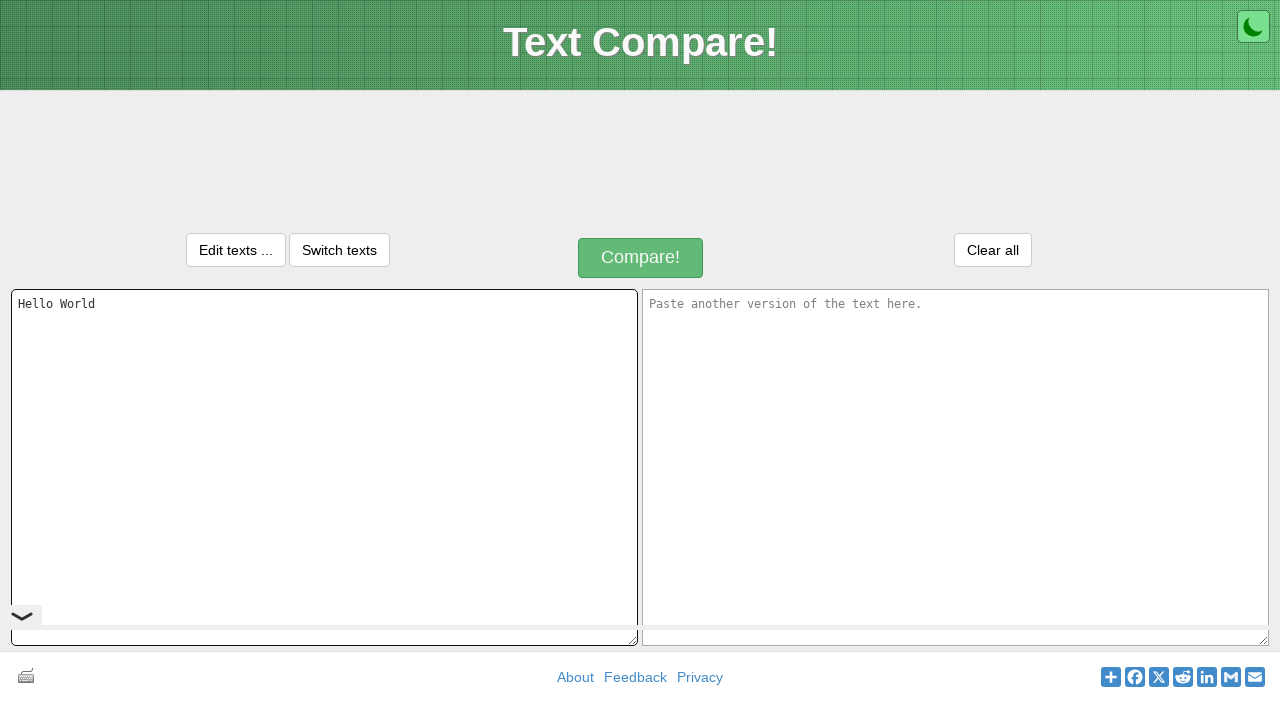

Pressed 'a' key to select all text (Ctrl+A)
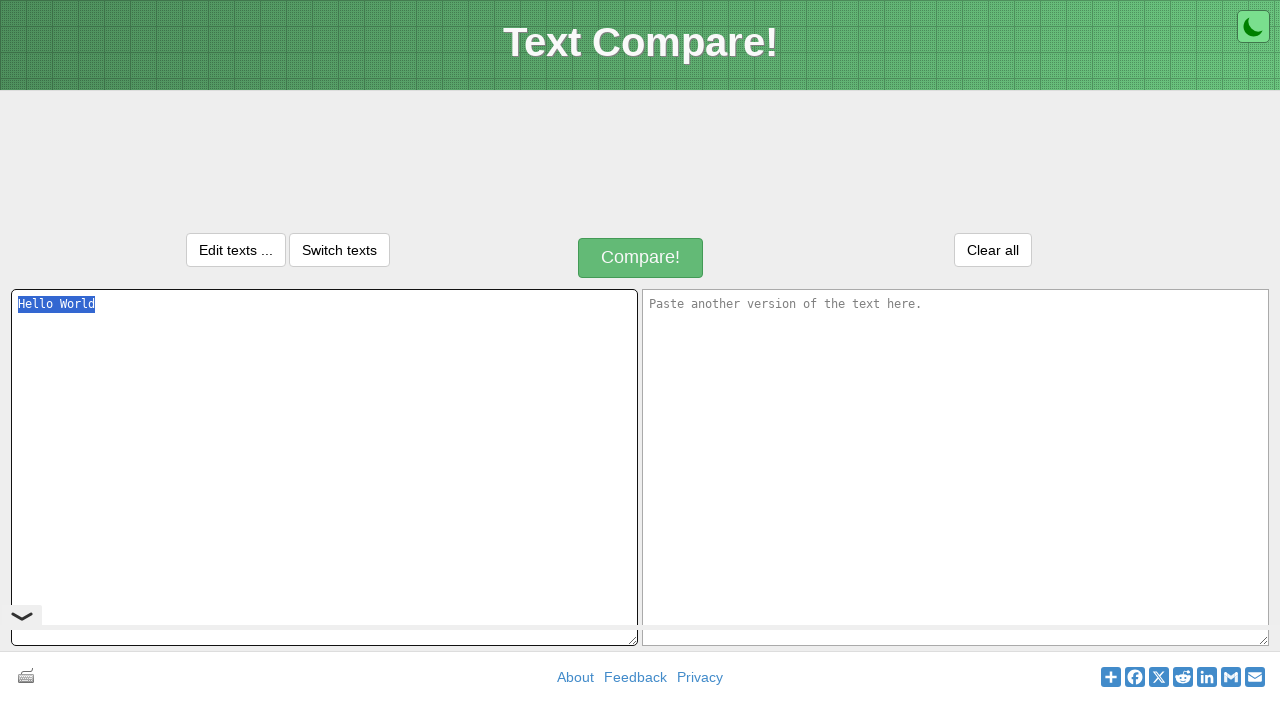

Released Control key
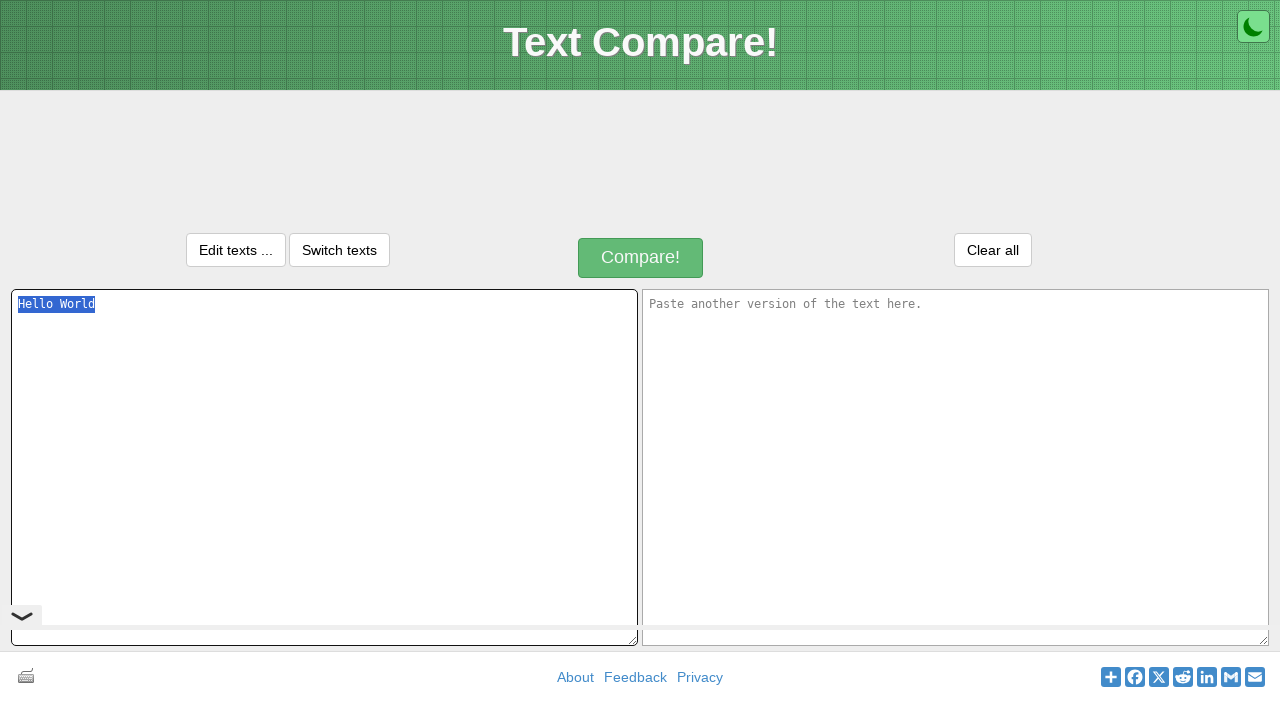

Pressed Control key down
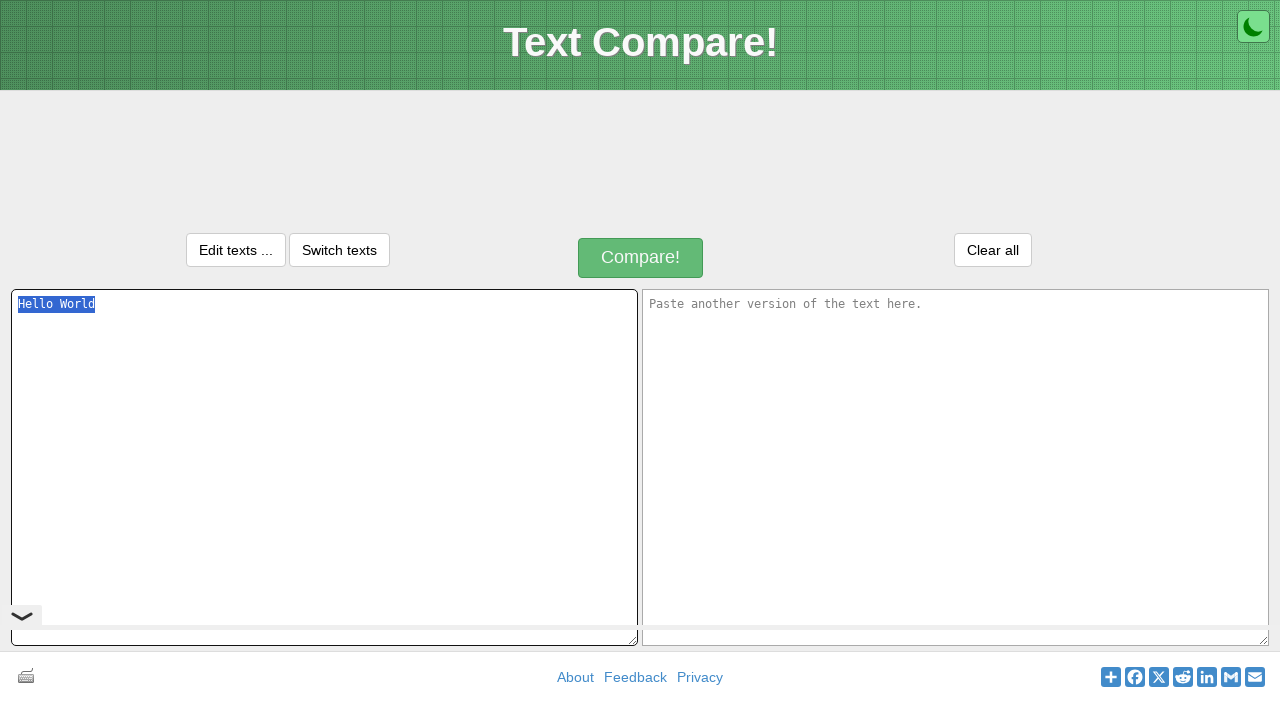

Pressed 'c' key to copy text (Ctrl+C)
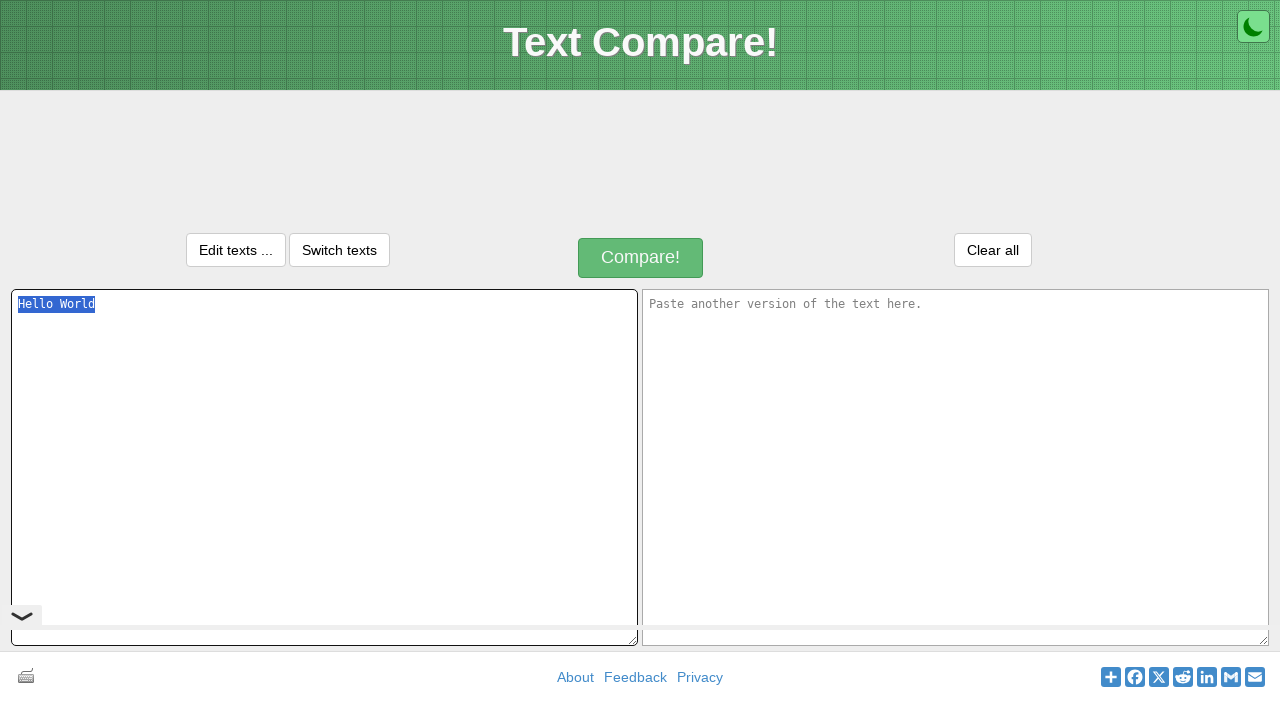

Released Control key
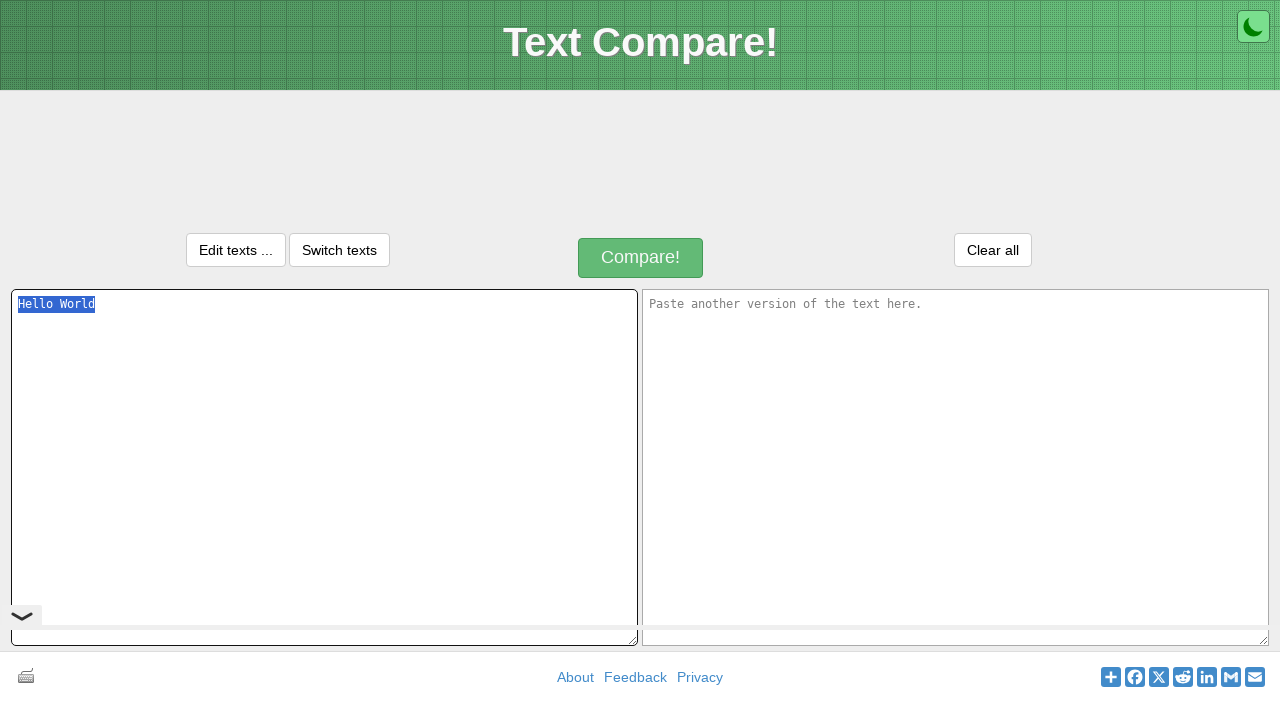

Pressed Tab key to move to the next text area
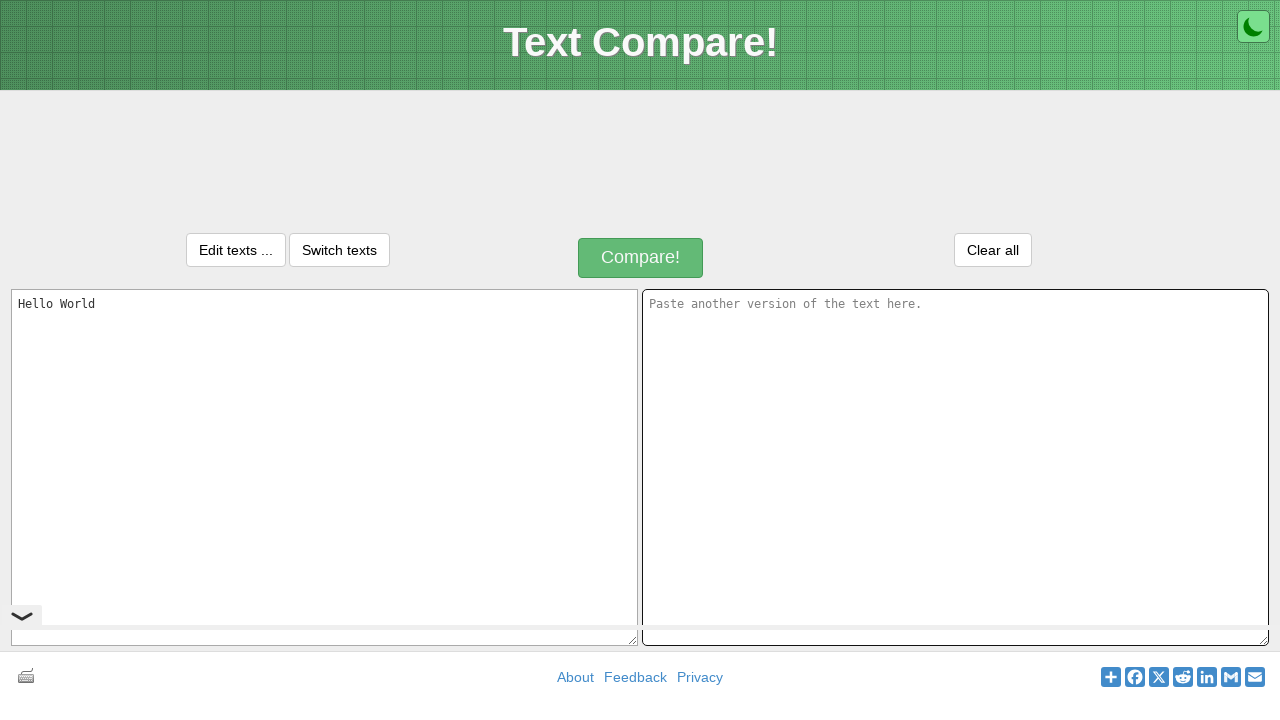

Pressed Control key down
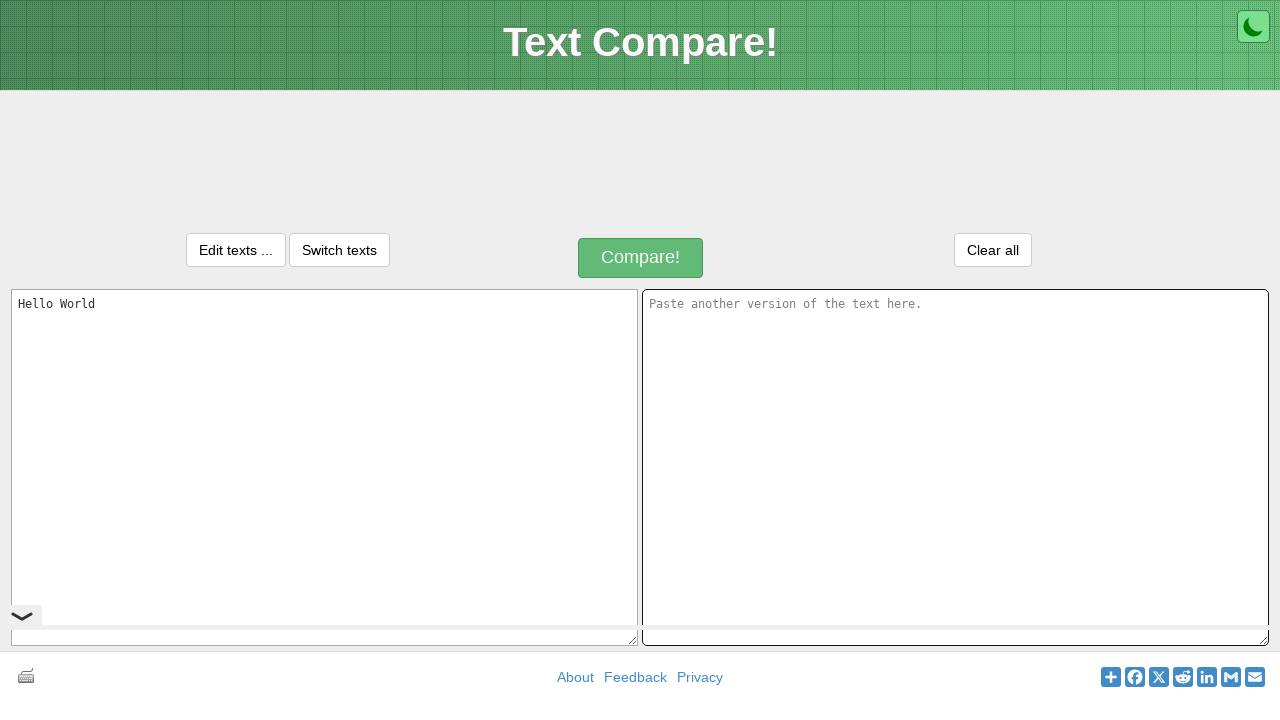

Pressed 'v' key to paste text (Ctrl+V)
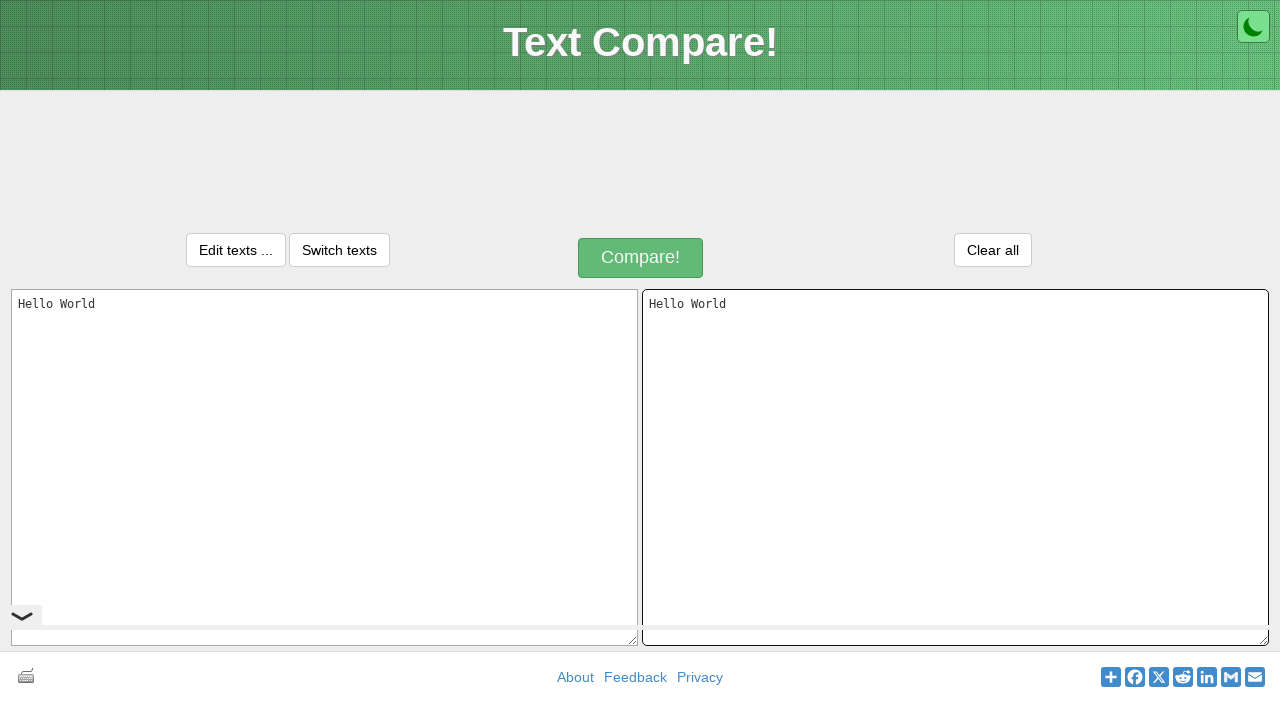

Released Control key
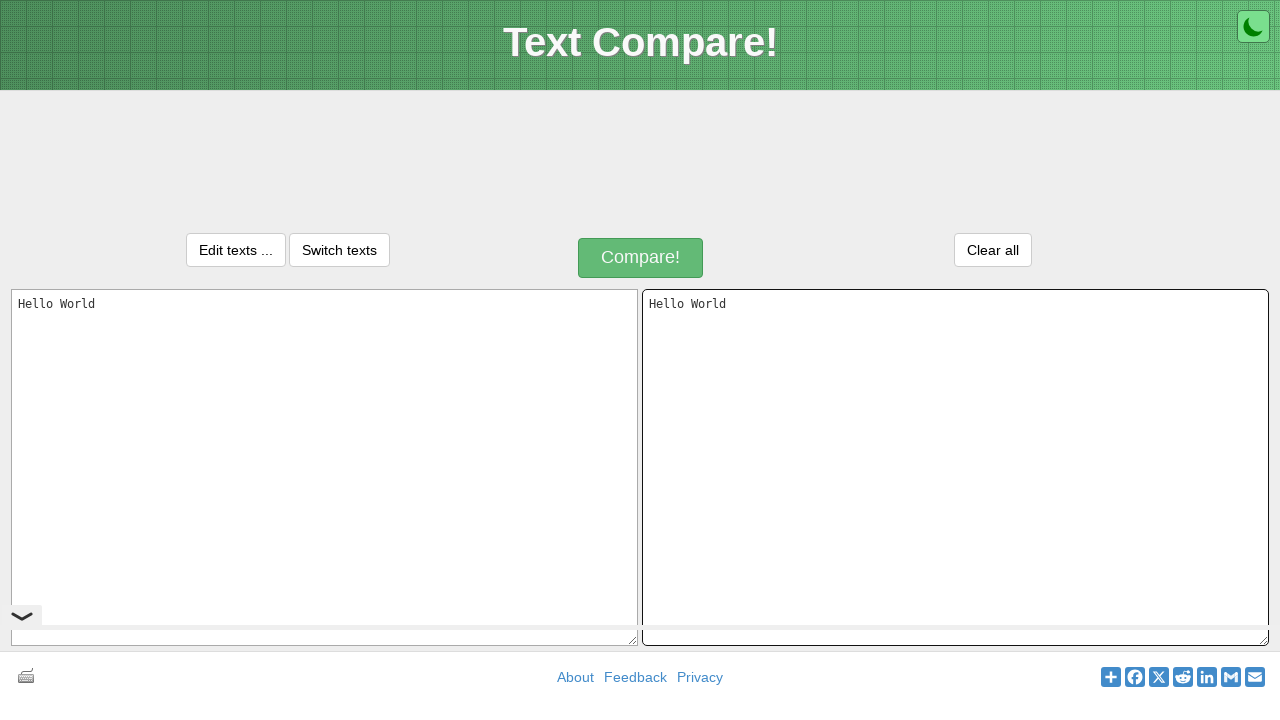

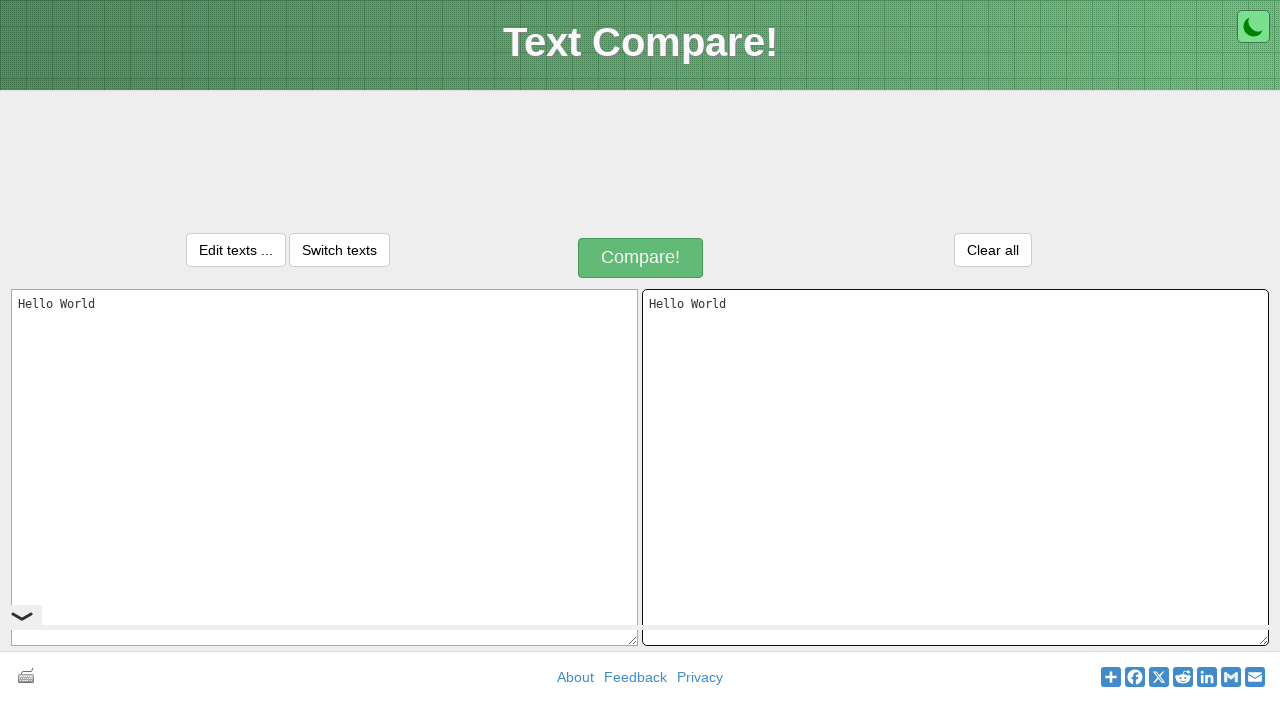